Tests JavaScript confirm dialog functionality on W3Schools by switching to an iframe, clicking a button to trigger an alert, accepting it, verifying the result text, and then clicking the Run button

Starting URL: https://www.w3schools.com/js/tryit.asp?filename=tryjs_confirm

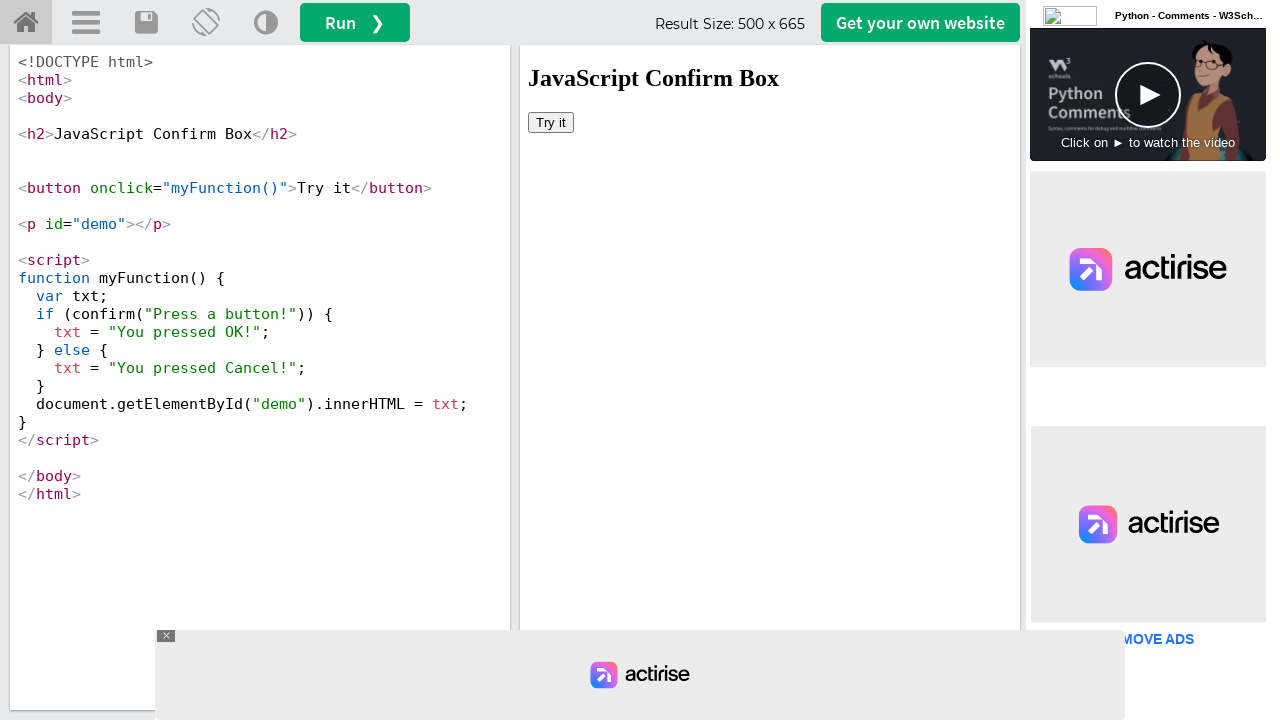

Located iframe with ID 'iframeResult'
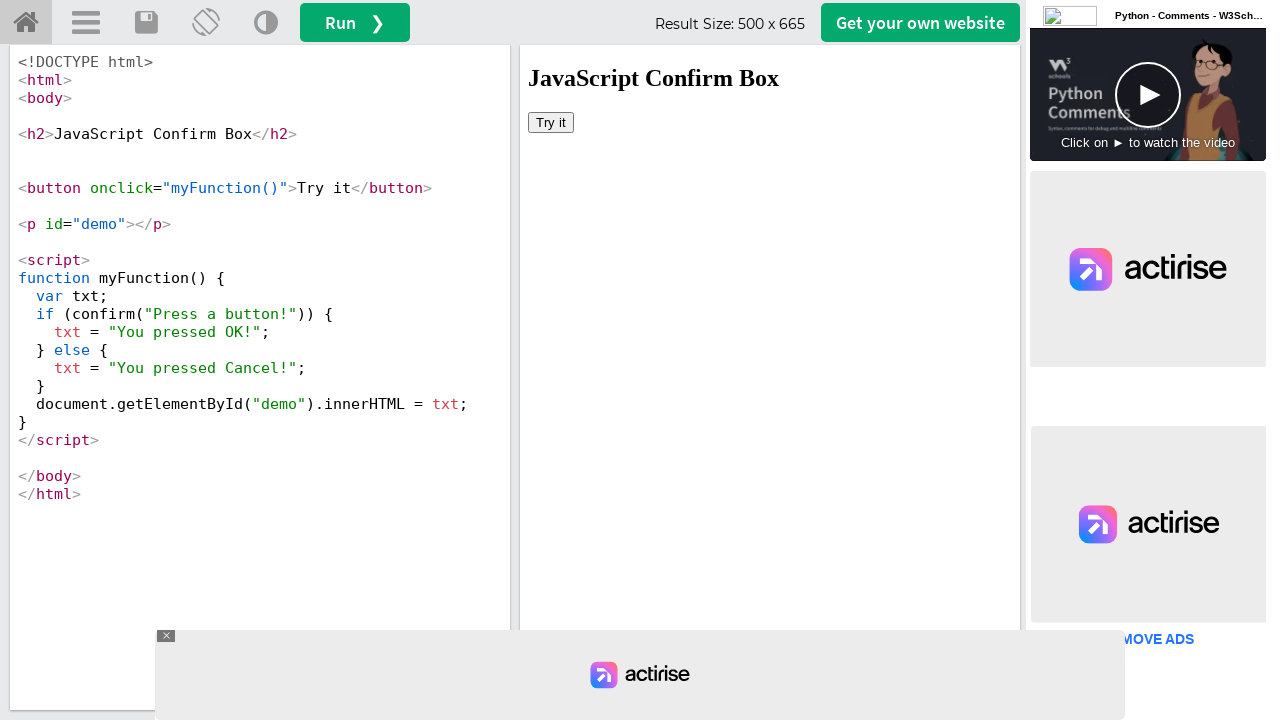

Clicked 'Try it' button inside iframe at (551, 122) on #iframeResult >> internal:control=enter-frame >> xpath=//button[text()='Try it']
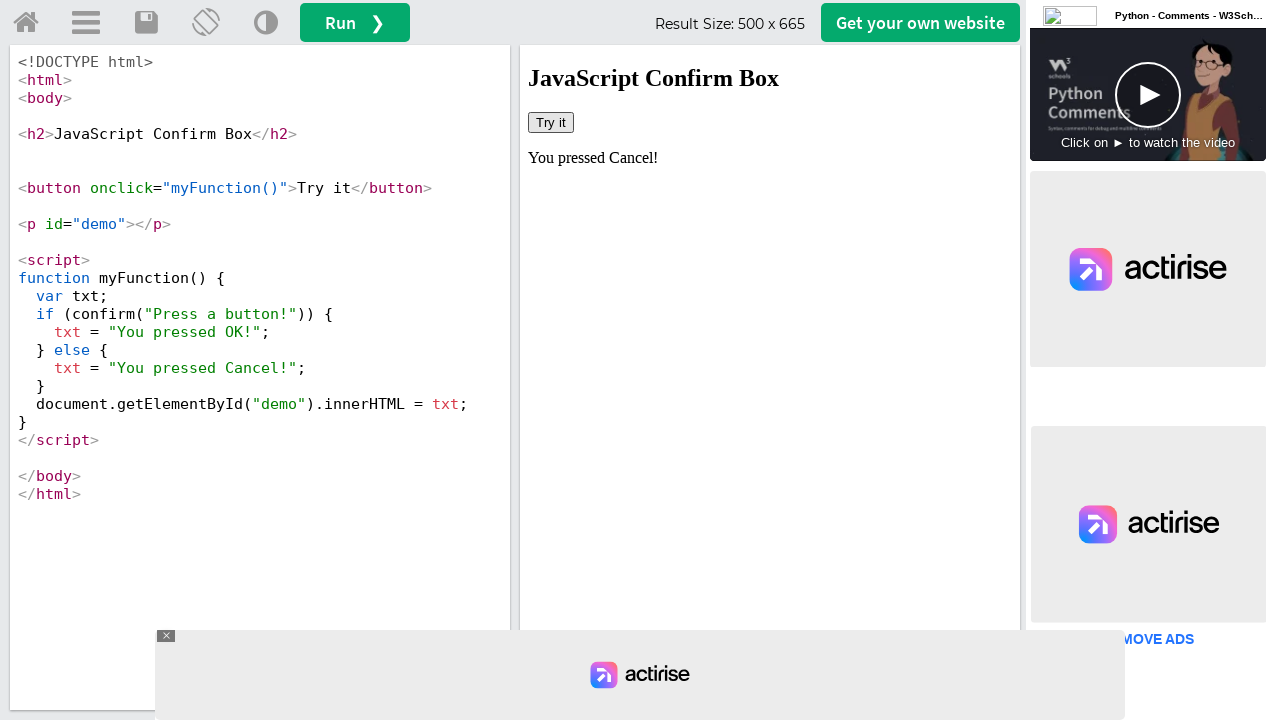

Set up dialog handler to accept confirm dialogs
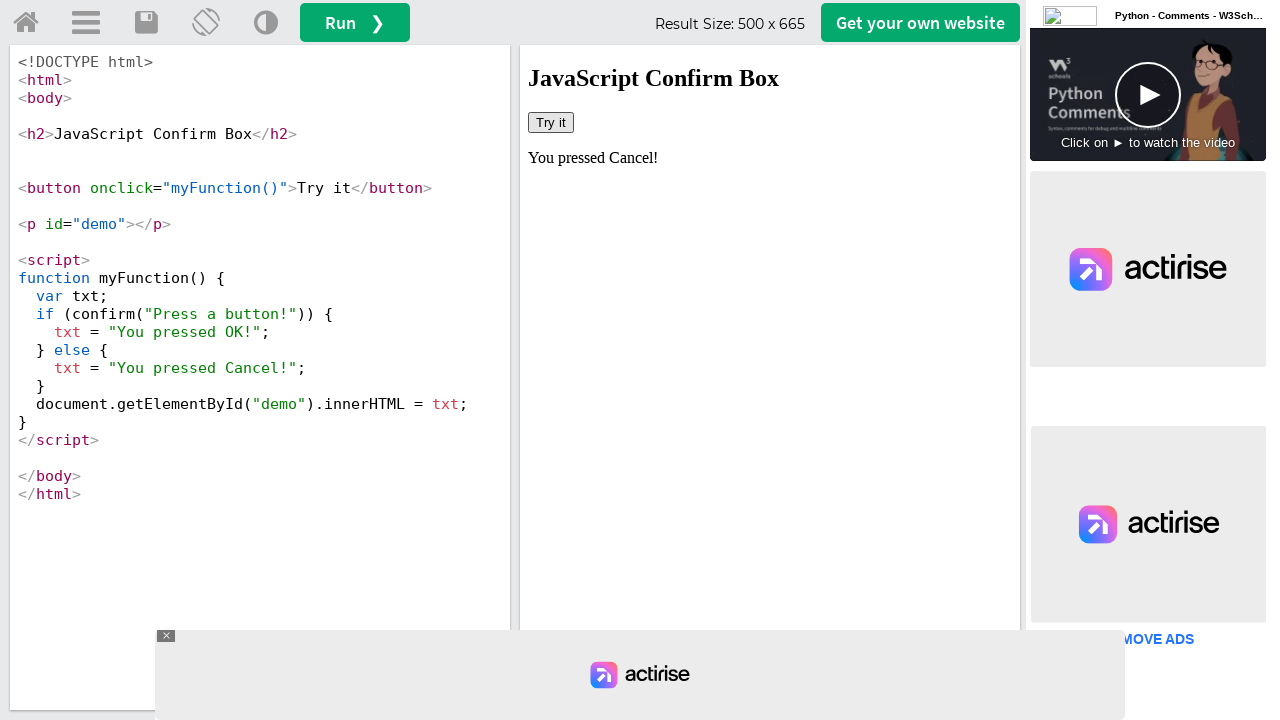

Clicked 'Try it' button again to trigger confirm dialog at (551, 122) on #iframeResult >> internal:control=enter-frame >> xpath=//button[text()='Try it']
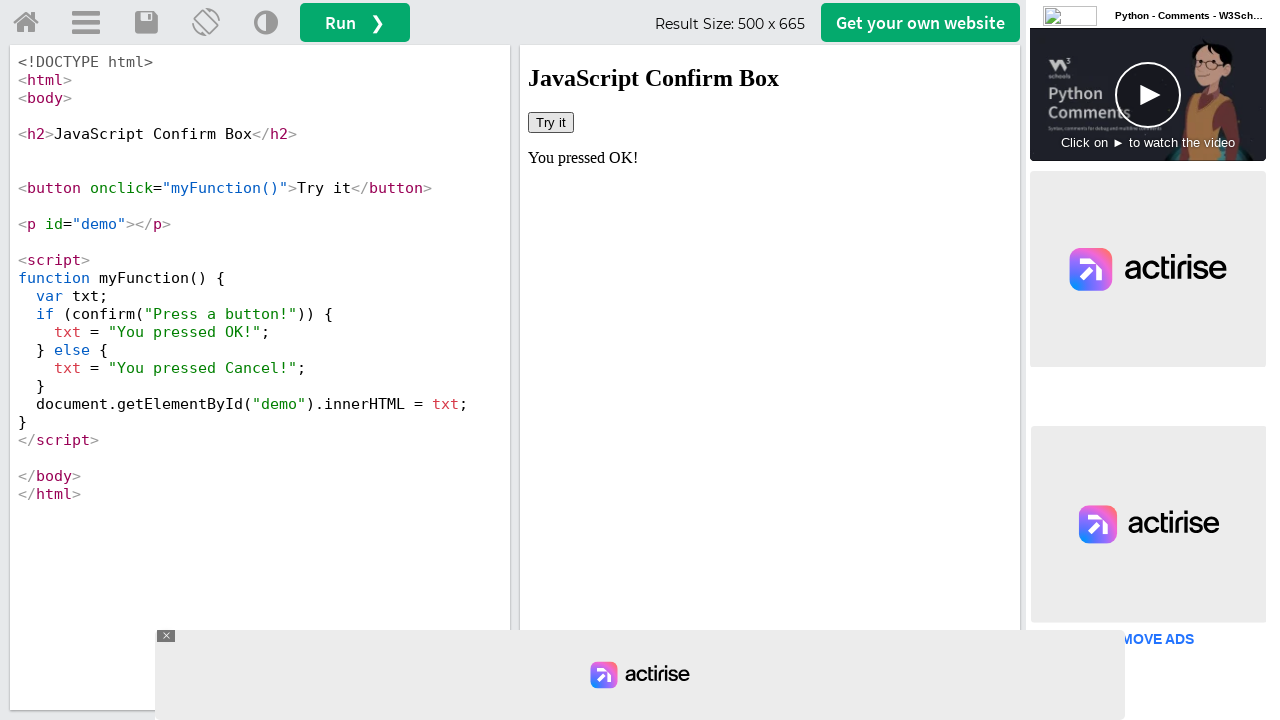

Waited for demo result text to appear
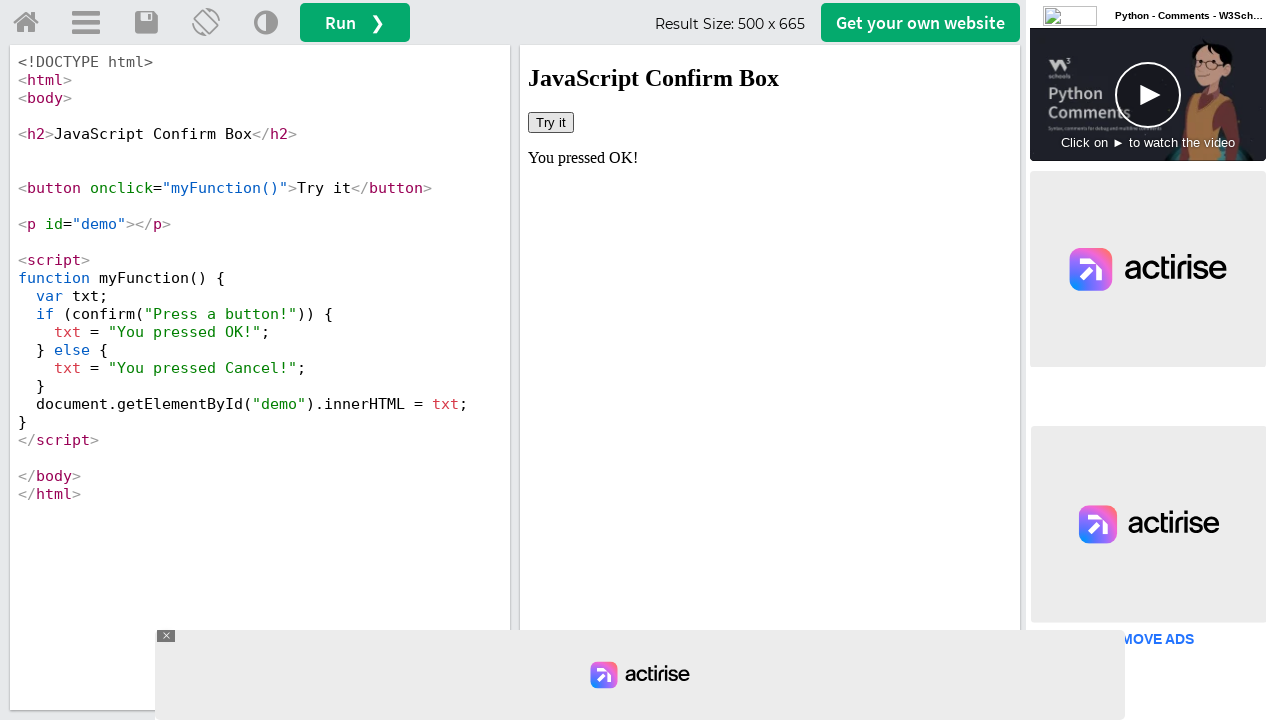

Clicked 'Run ❯' button on main page at (355, 22) on xpath=//button[text()='Run ❯']
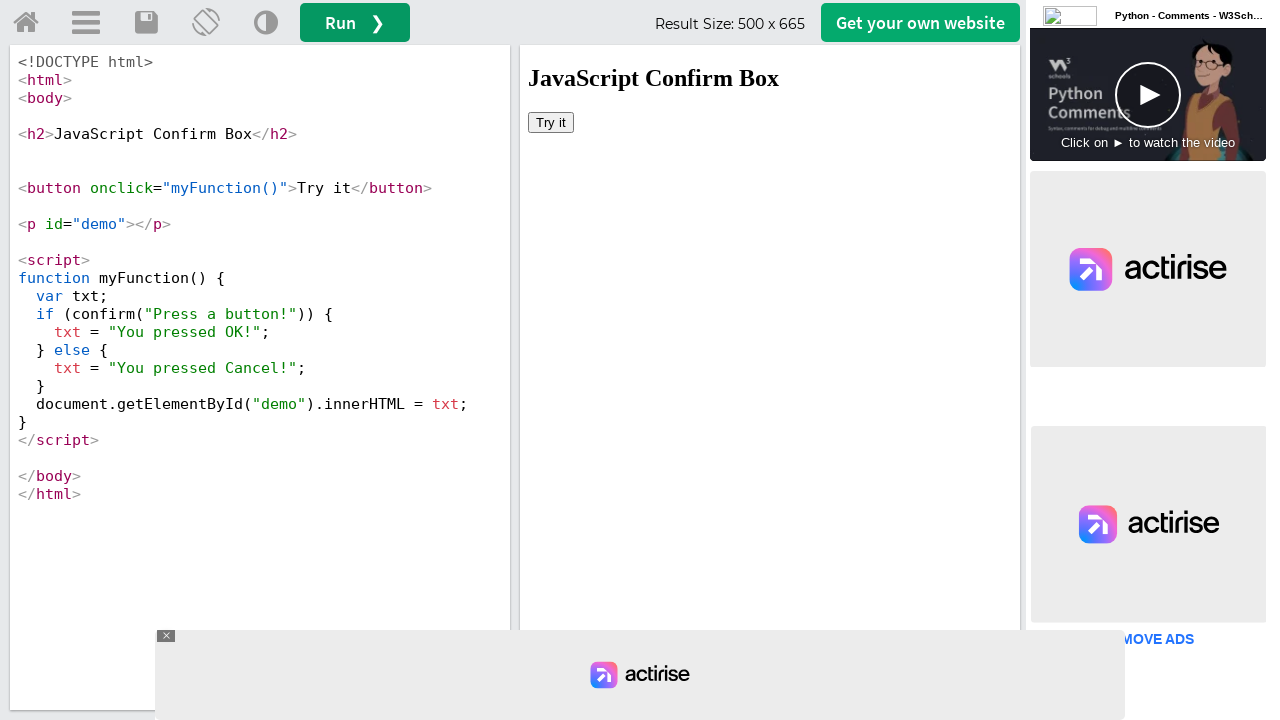

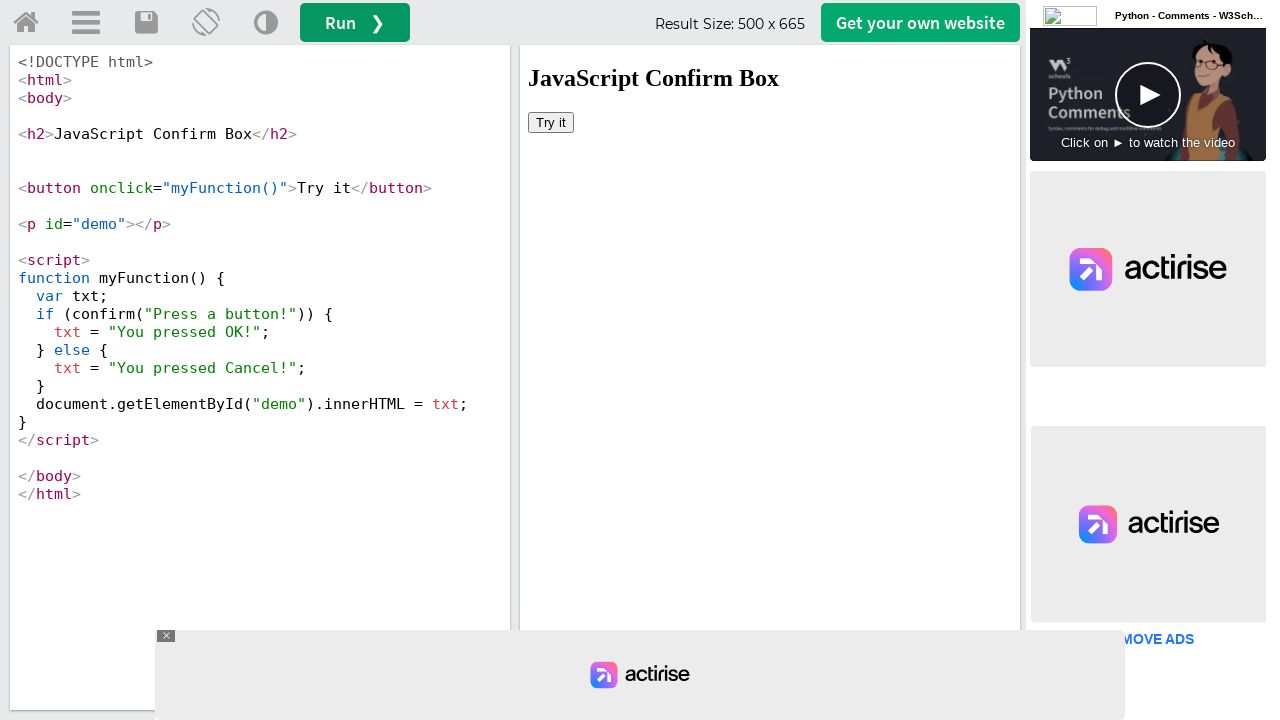